Tests adding a new record to a web table by filling out a registration form with user details and submitting it

Starting URL: https://demoqa.com/webtables

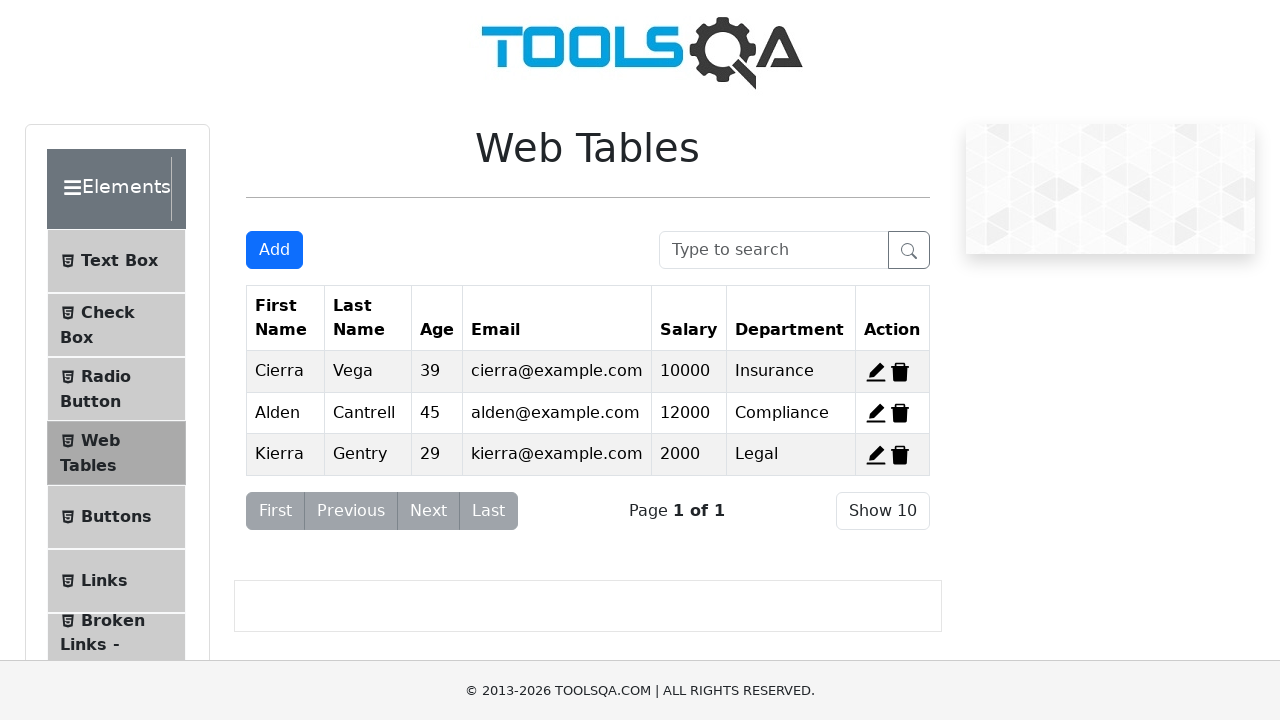

Clicked Add button to open registration form at (274, 250) on xpath=//button[@id='addNewRecordButton']
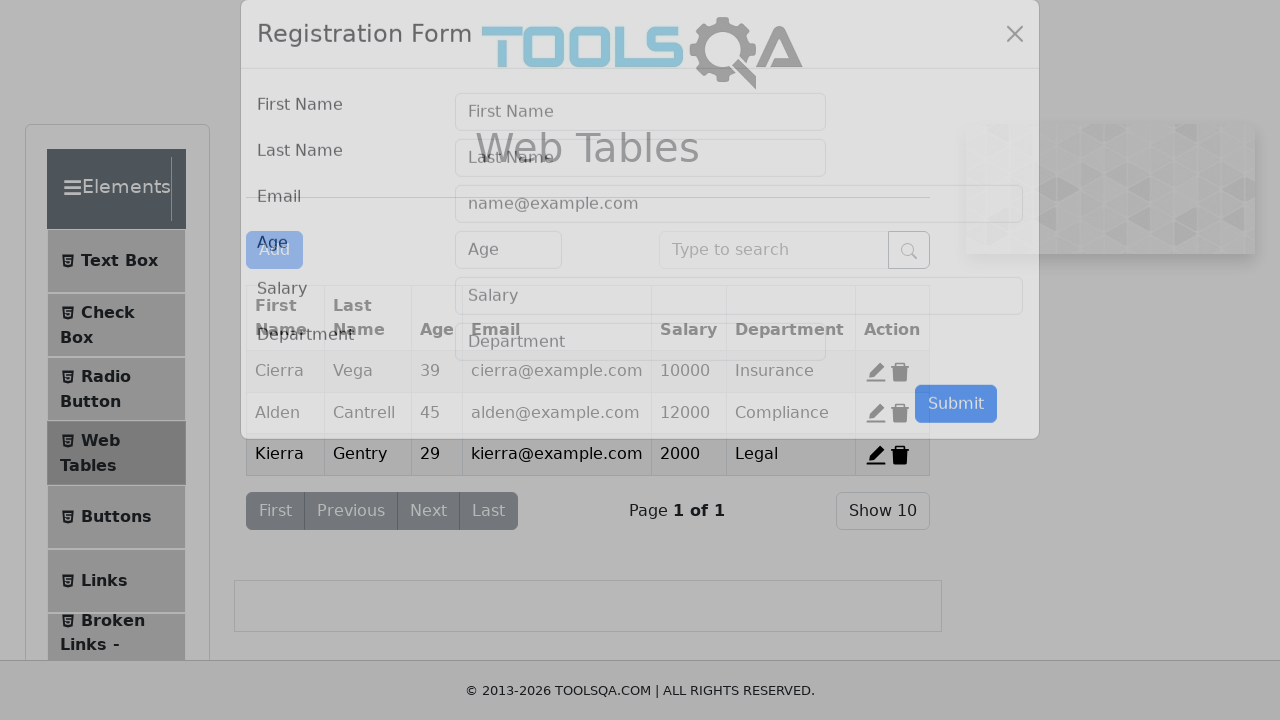

Filled first name field with 'John' on //input[@id='firstName']
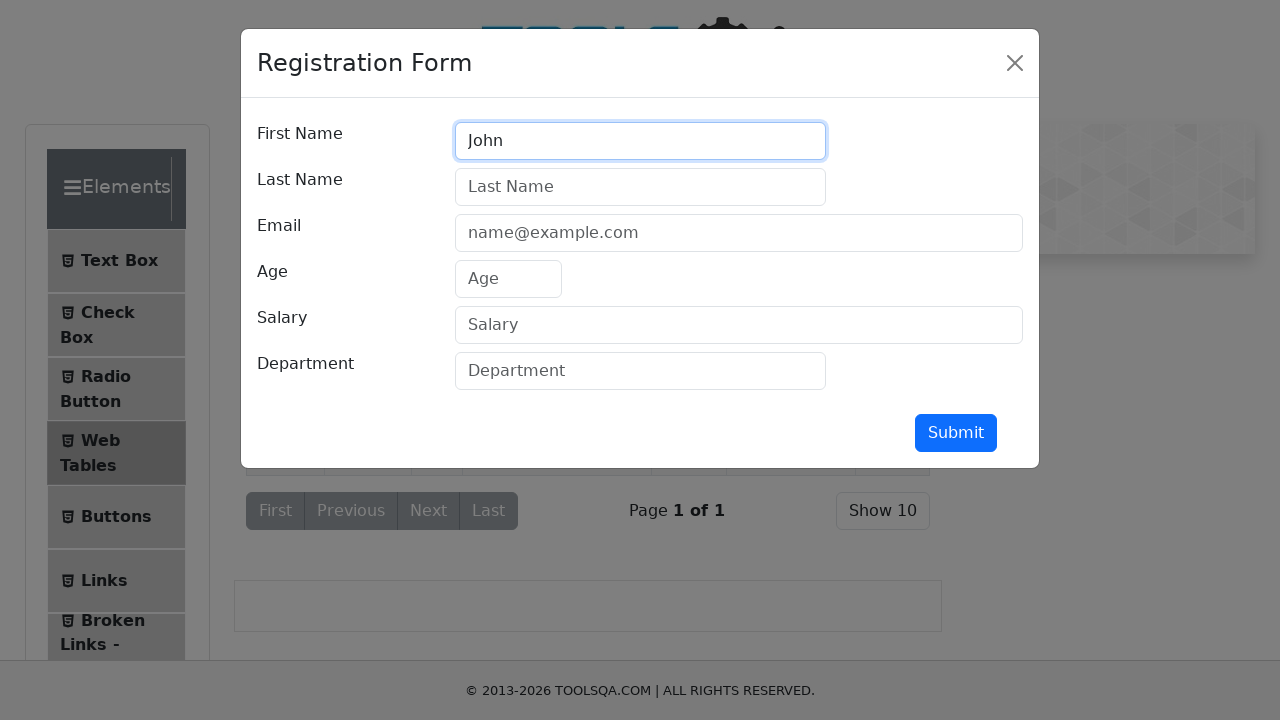

Filled last name field with 'Doe' on //input[@id='lastName']
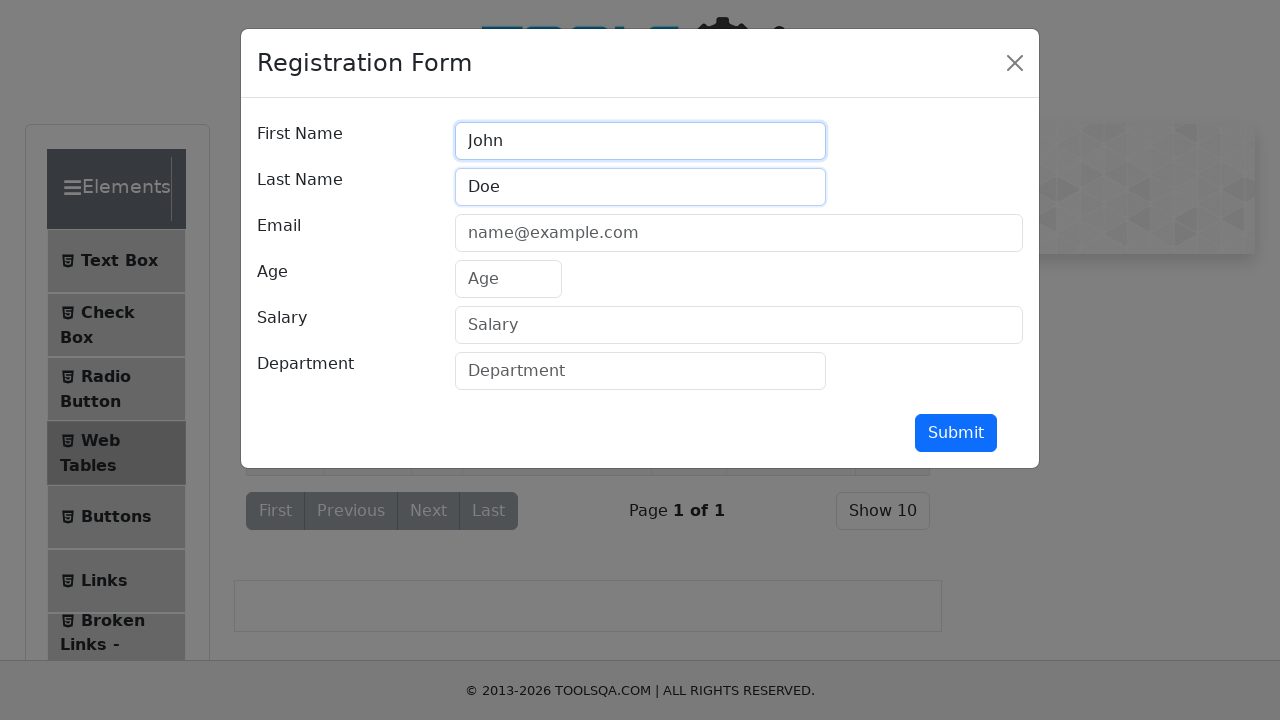

Filled email field with 'john.doe@example.com' on //input[@id='userEmail']
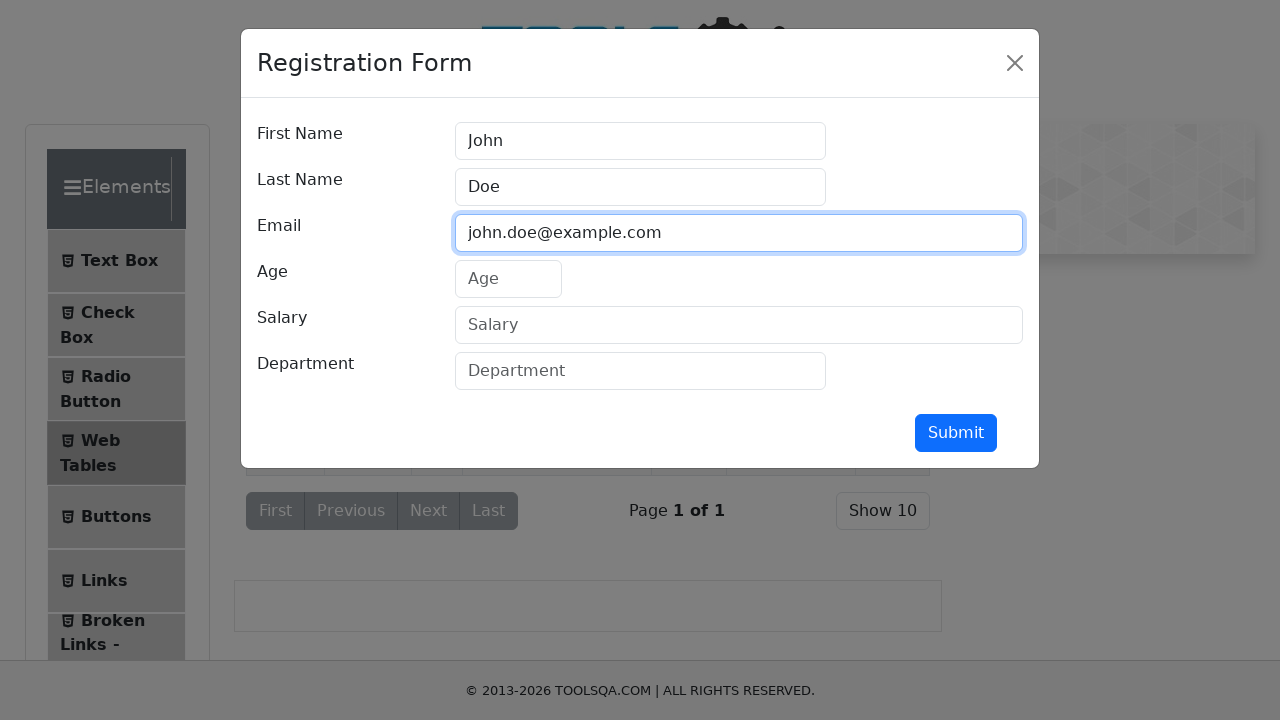

Filled age field with '28' on //input[@id='age']
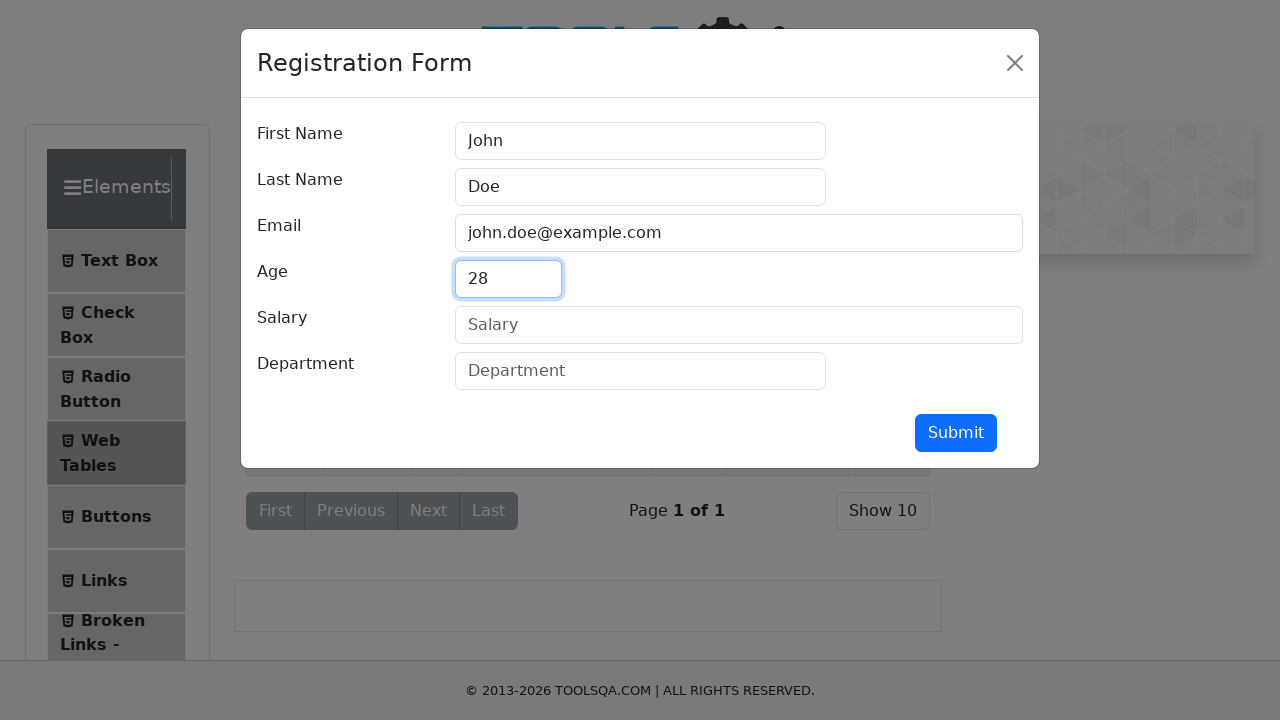

Filled salary field with '75000' on //input[@id='salary']
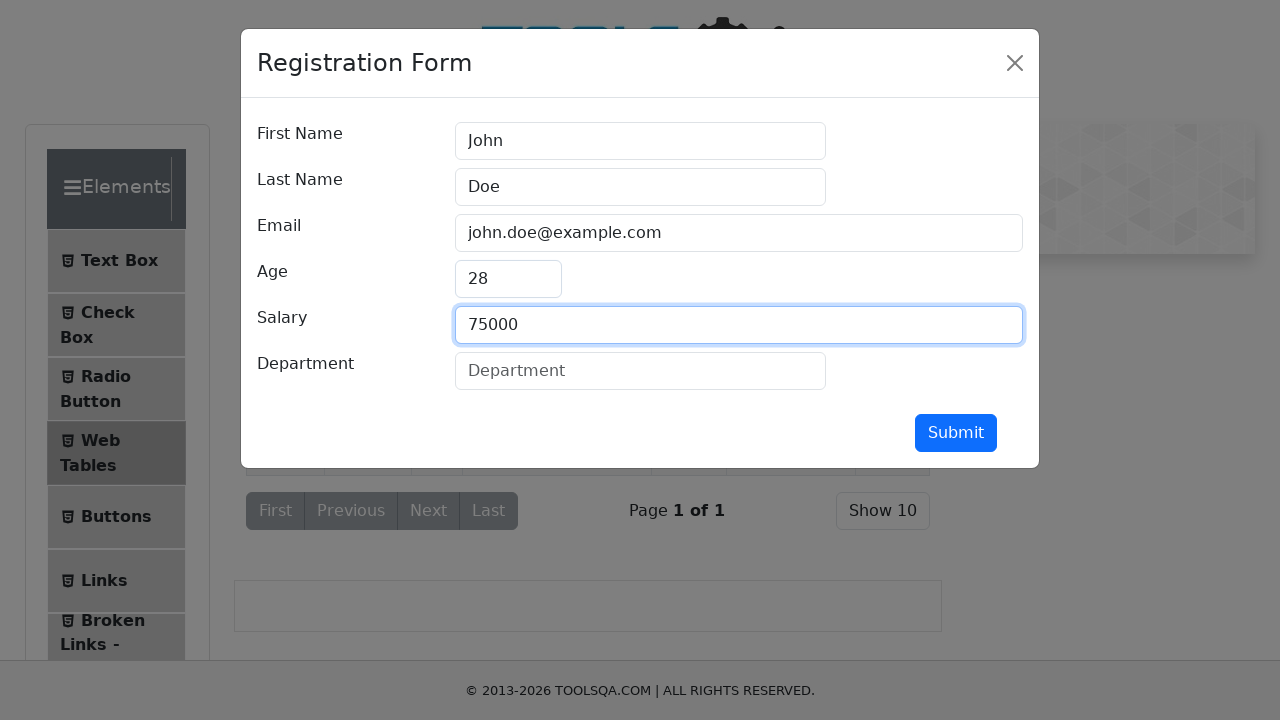

Filled department field with 'Engineering' on //input[@id='department']
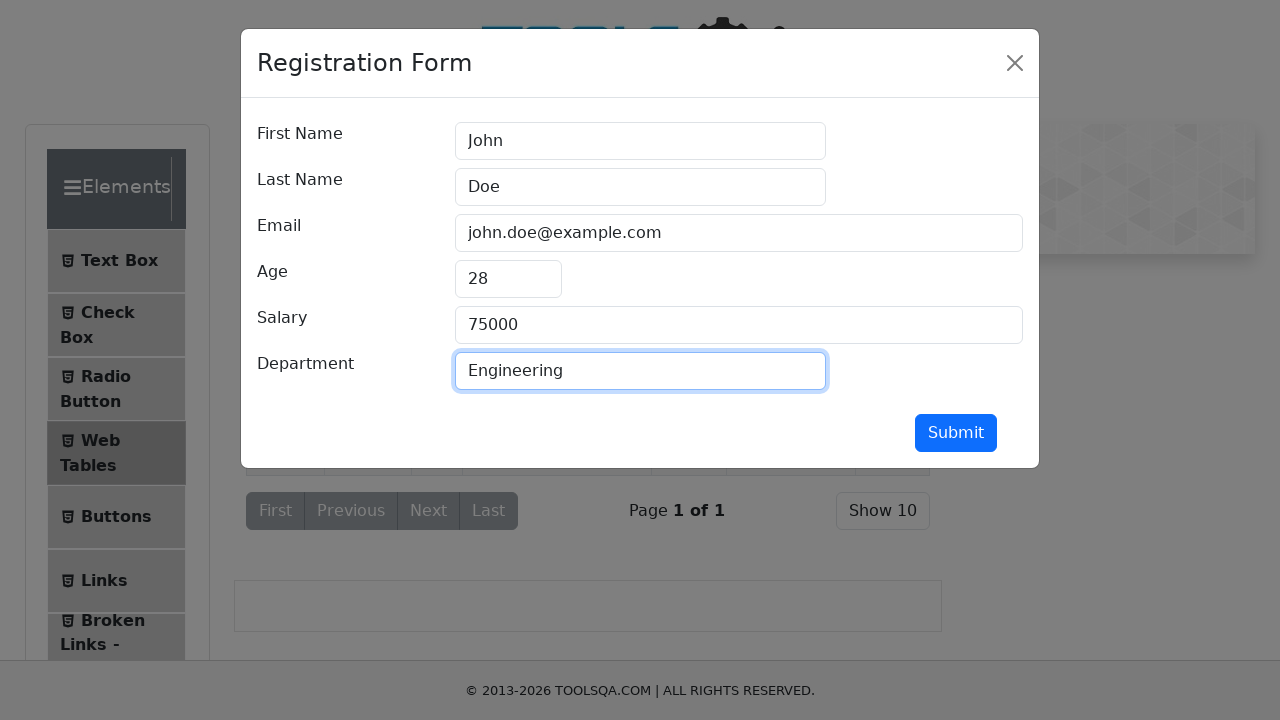

Clicked submit button to register new user at (956, 433) on xpath=//button[@id='submit']
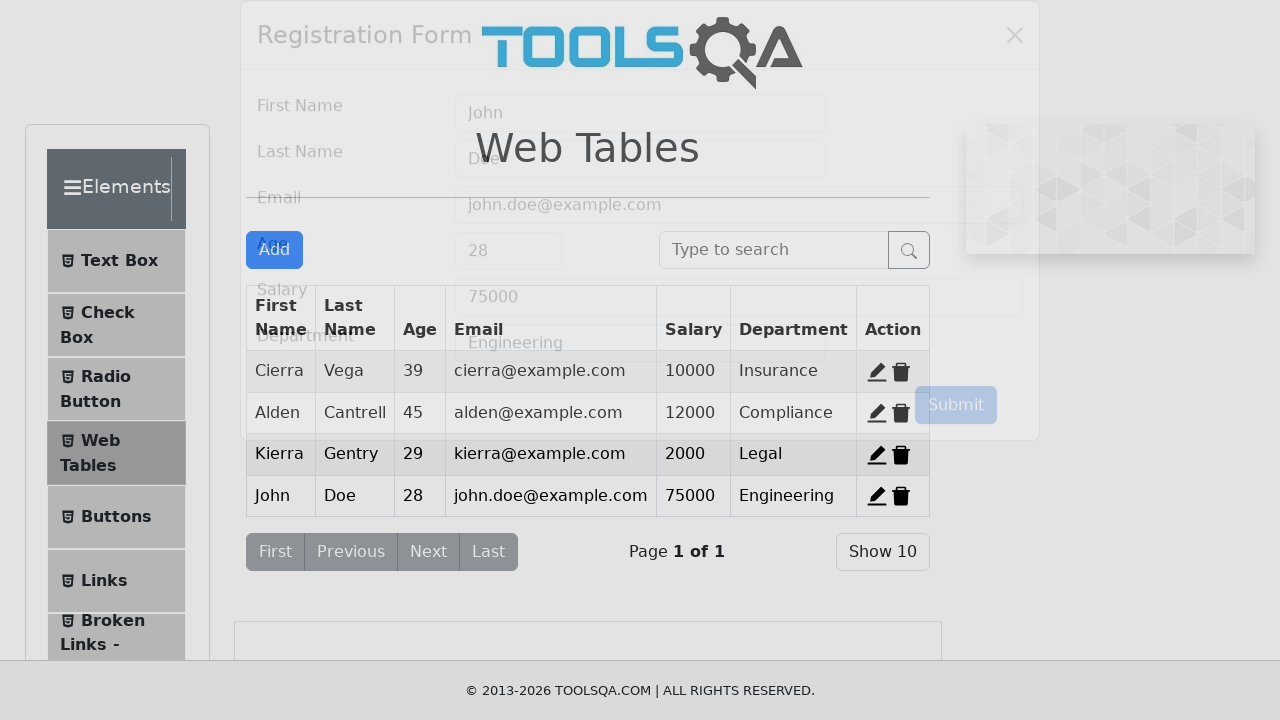

Clicked edit button on new record to validate registration at (877, 496) on xpath=//span[@id='edit-record-4']
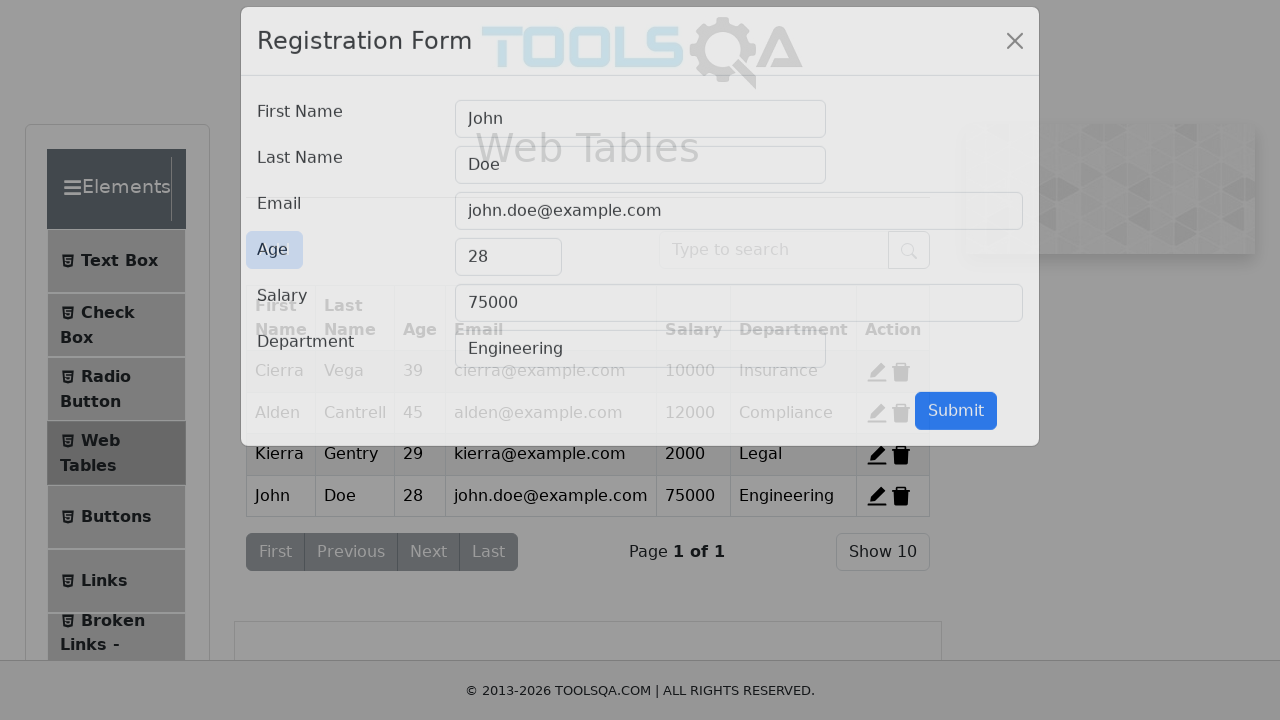

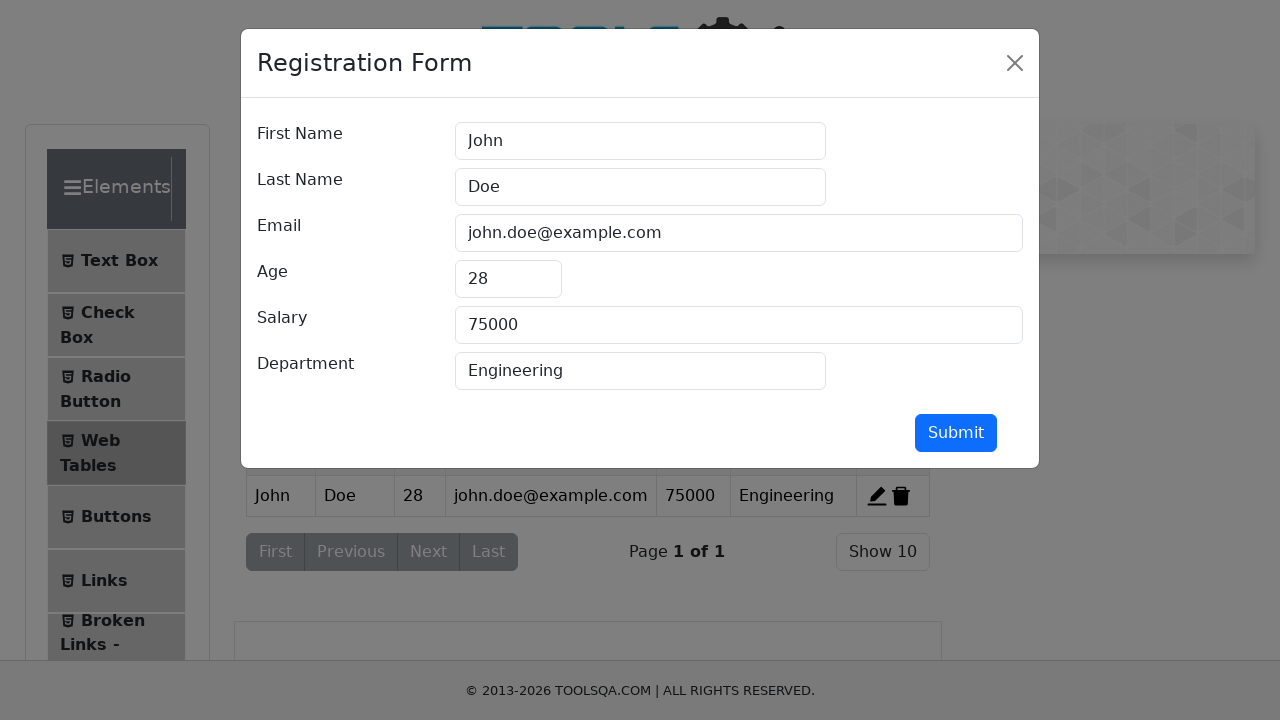